Navigates to the Skillbox website homepage

Starting URL: https://go.skillbox.ru/

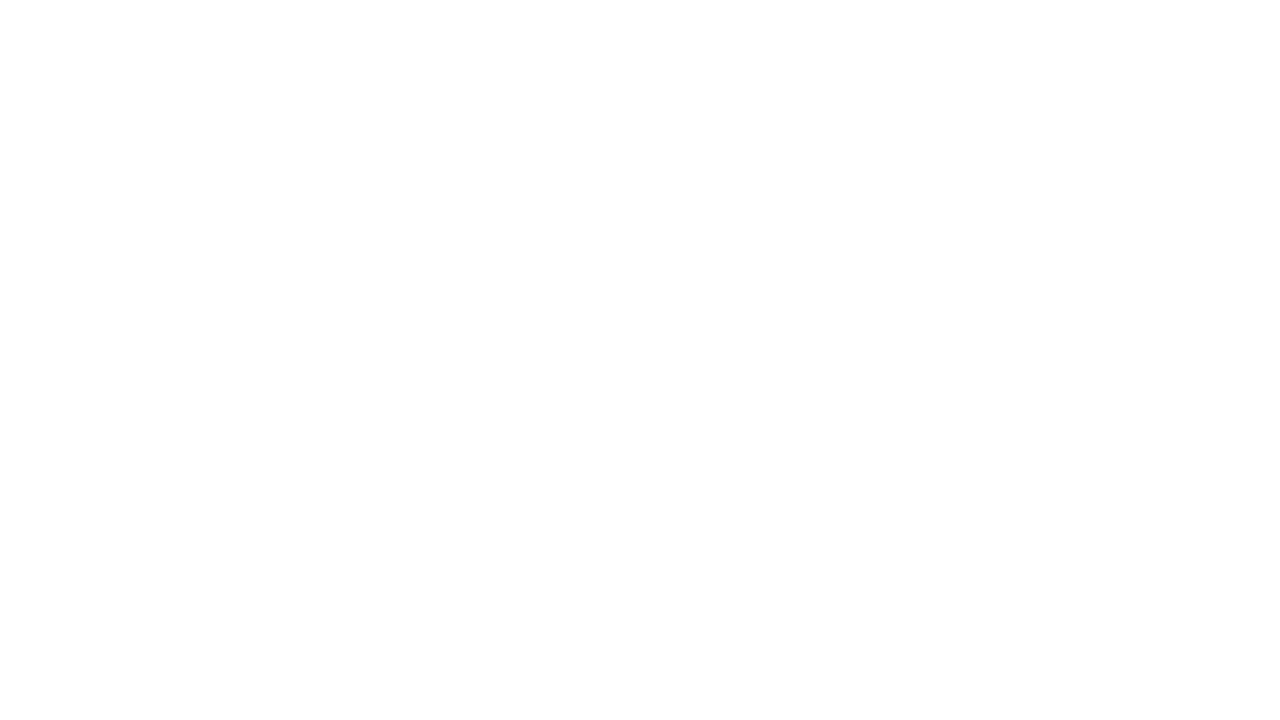

Waited for Skillbox homepage to fully load (DOM content loaded)
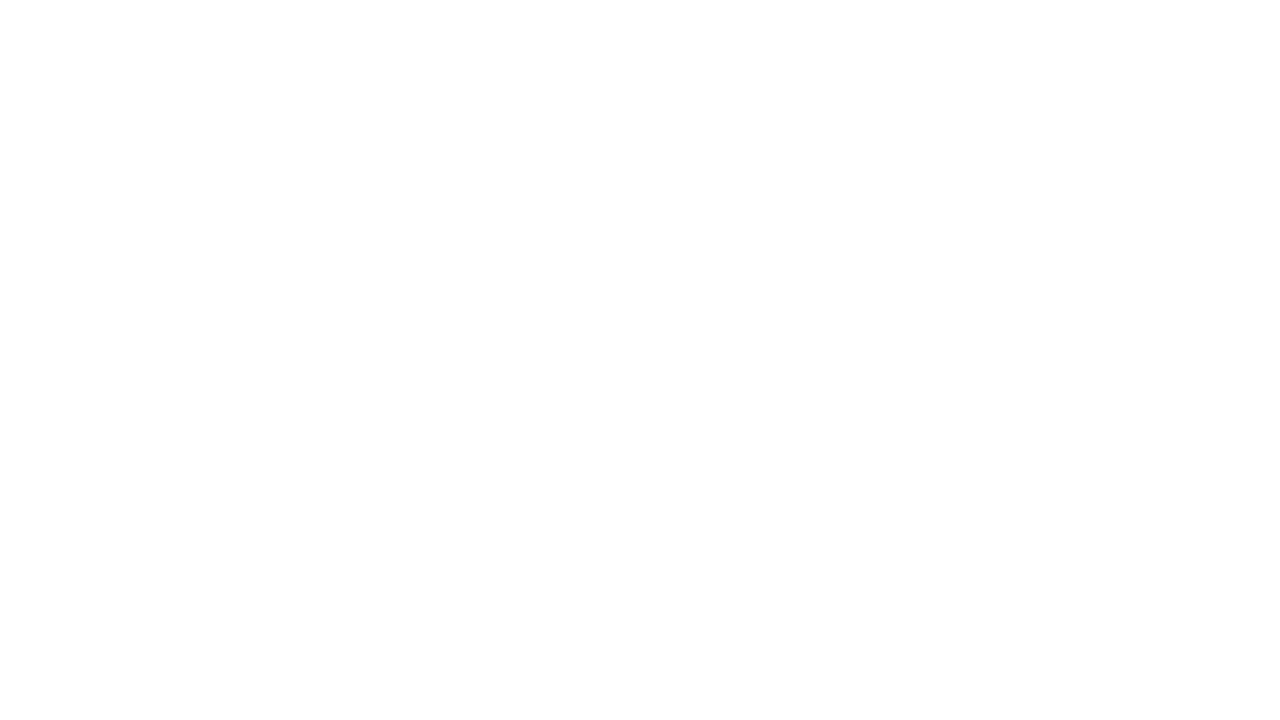

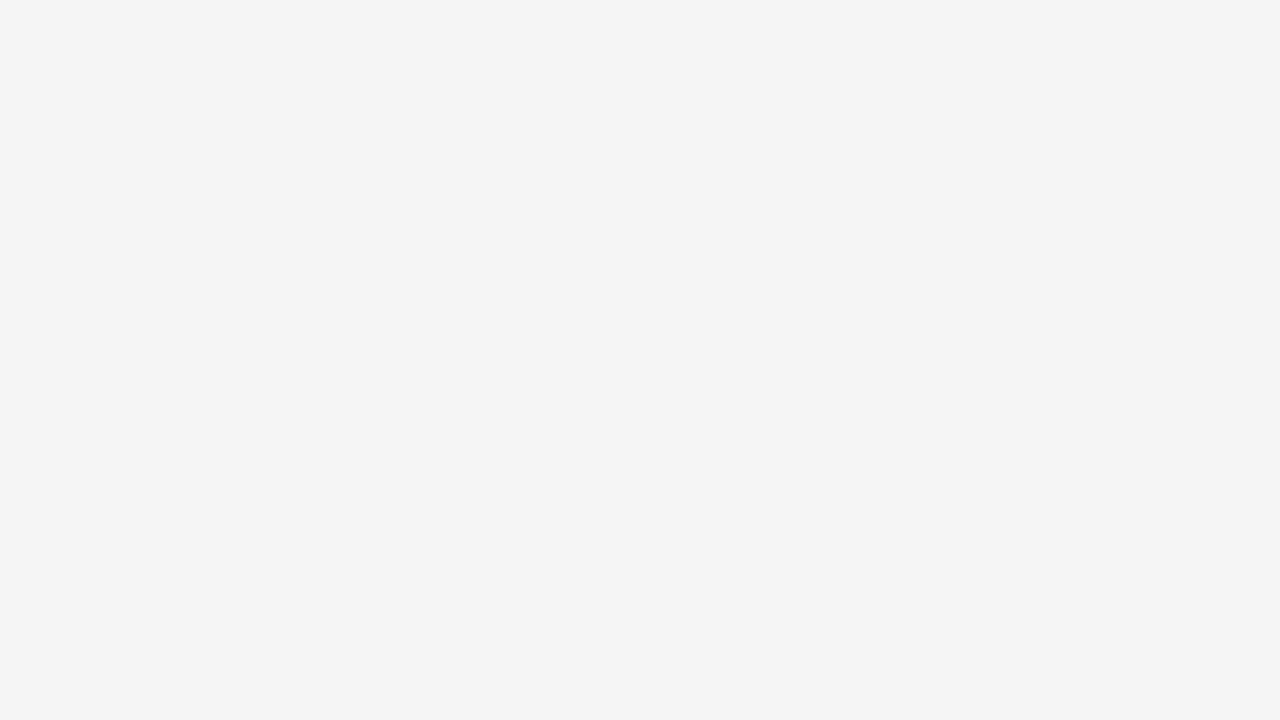